Tests JavaScript confirm dialog by triggering it, dismissing and accepting it, and verifying the results

Starting URL: https://automationfc.github.io/basic-form/index.html

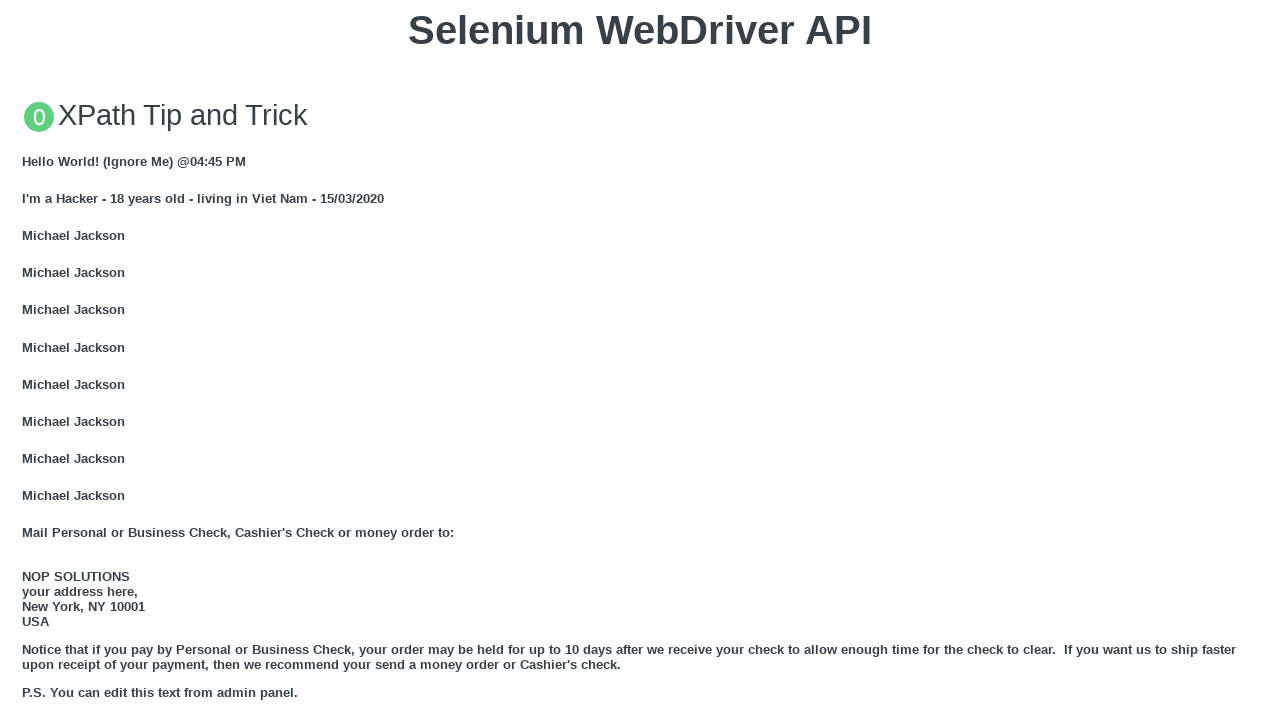

Triggered JS confirm dialog and dismissed it at (640, 360) on xpath=//button[text()='Click for JS Confirm']
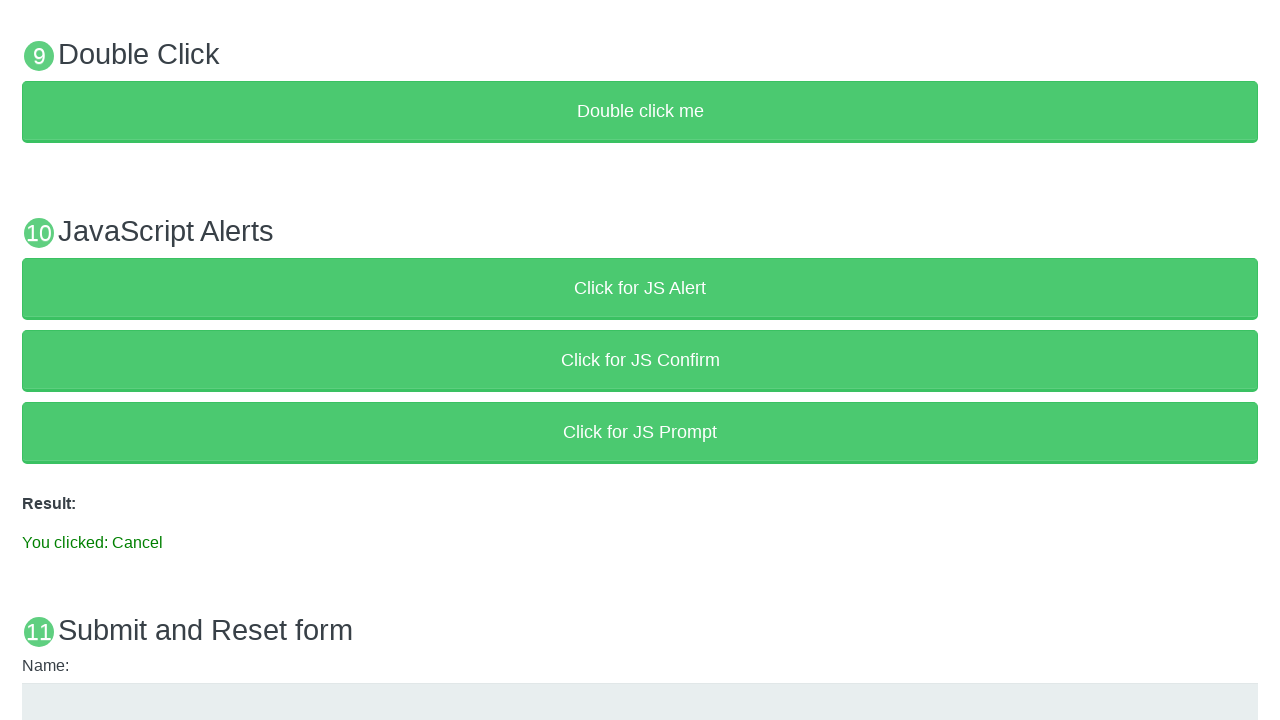

Verified cancel result is displayed
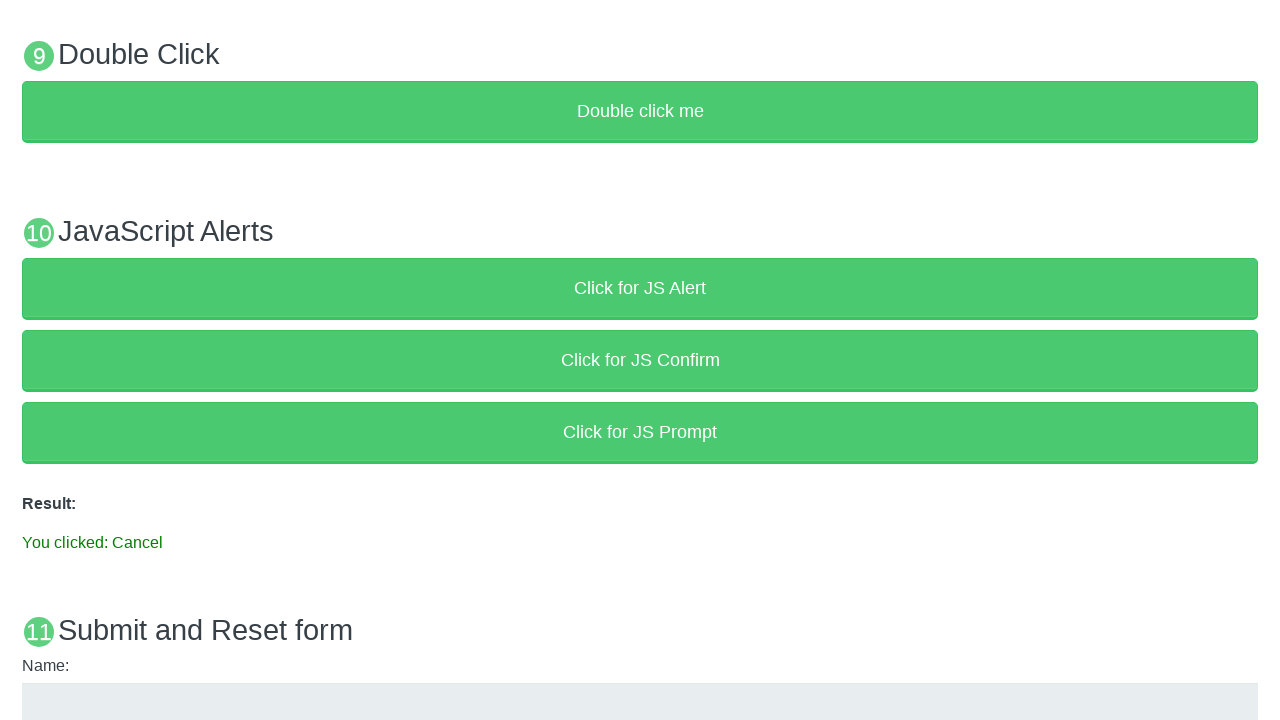

Triggered JS confirm dialog and accepted it at (640, 360) on xpath=//button[text()='Click for JS Confirm']
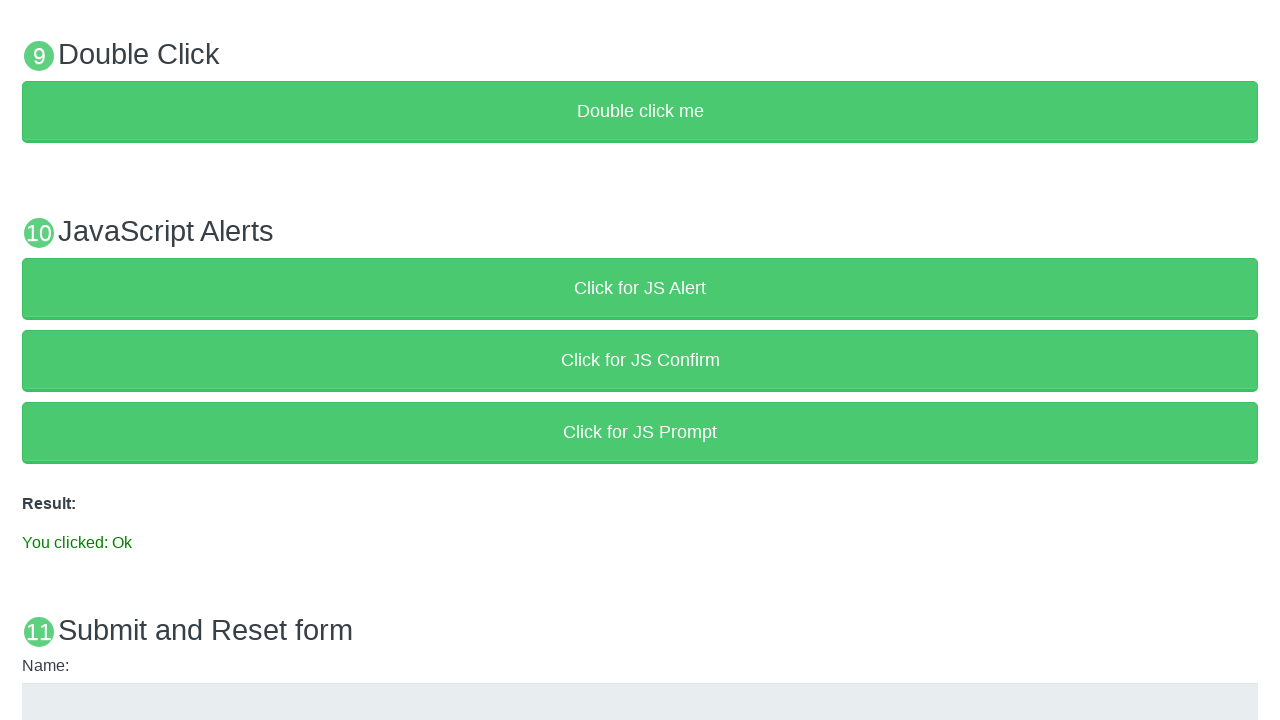

Verified ok result is displayed
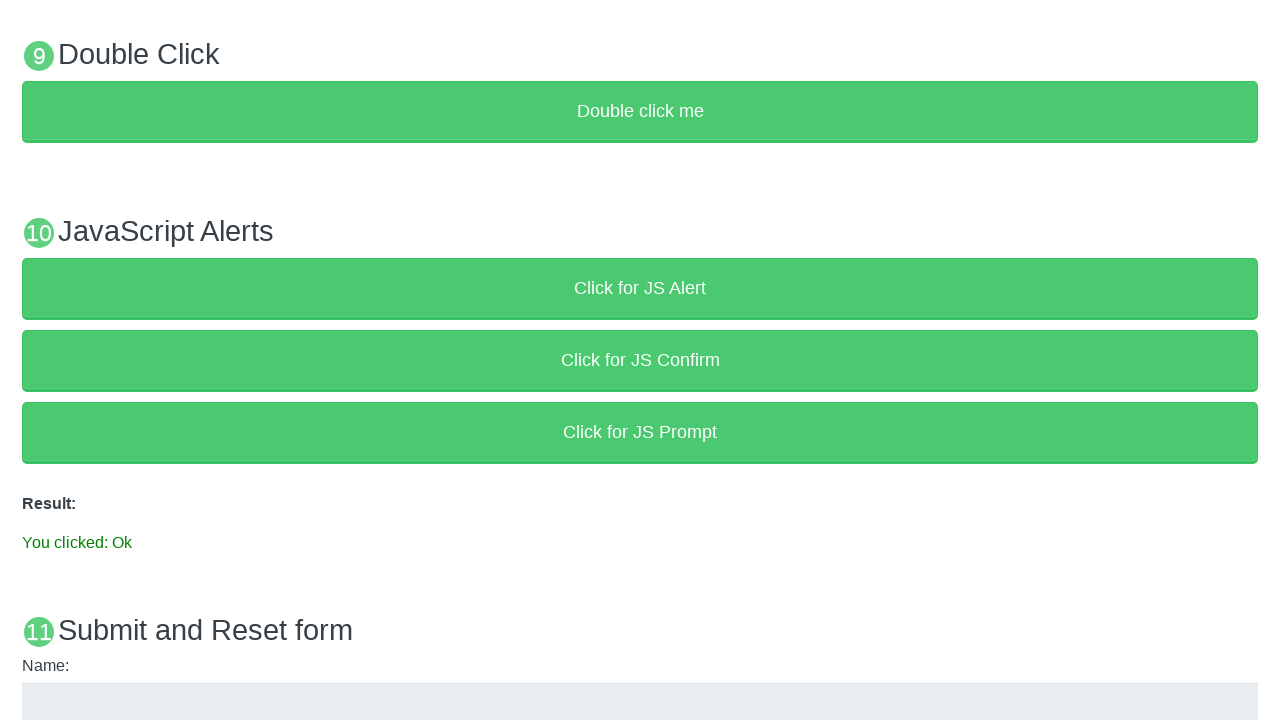

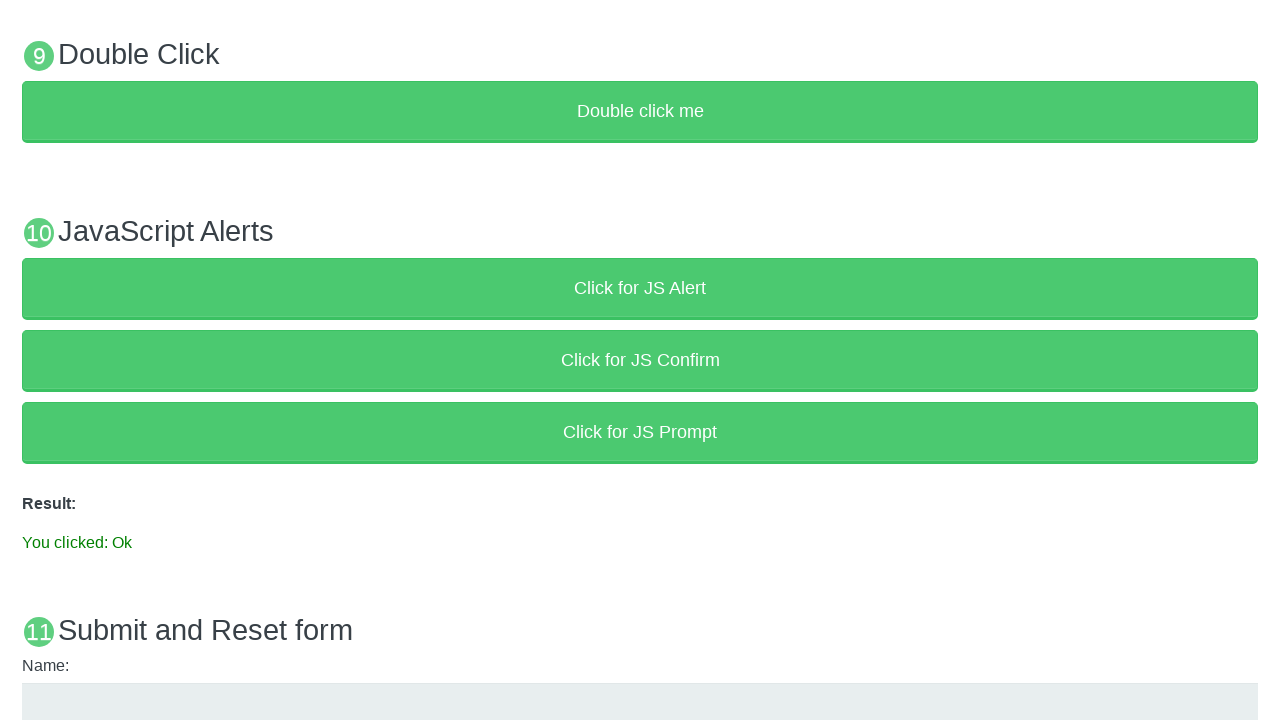